Tests unmarking todo items as complete by unchecking their checkboxes

Starting URL: https://demo.playwright.dev/todomvc

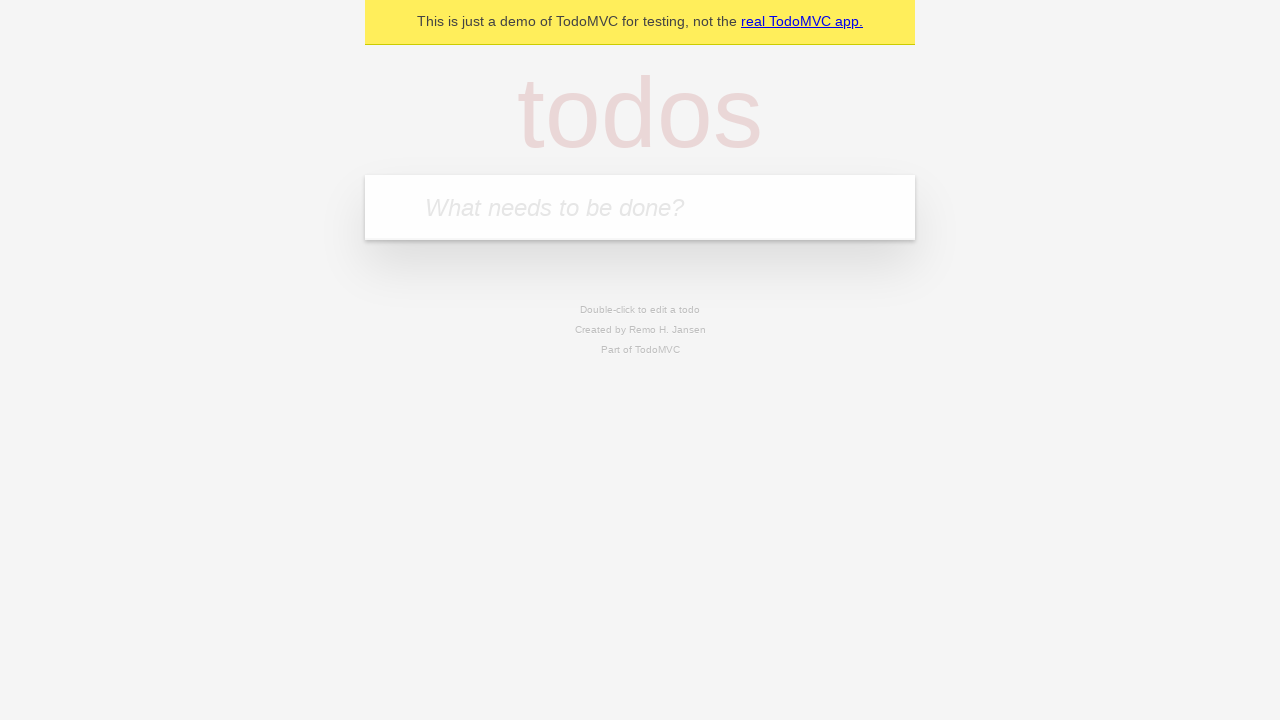

Filled todo input with 'buy some cheese' on internal:attr=[placeholder="What needs to be done?"i]
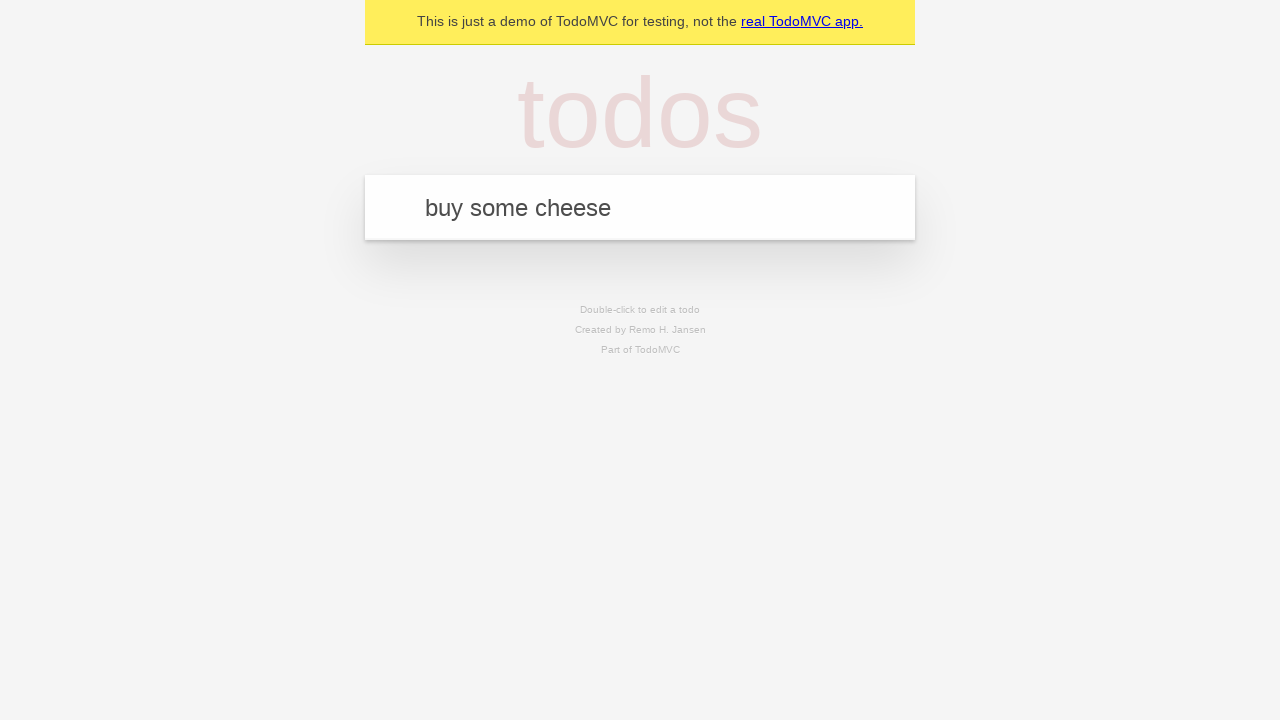

Pressed Enter to create first todo item on internal:attr=[placeholder="What needs to be done?"i]
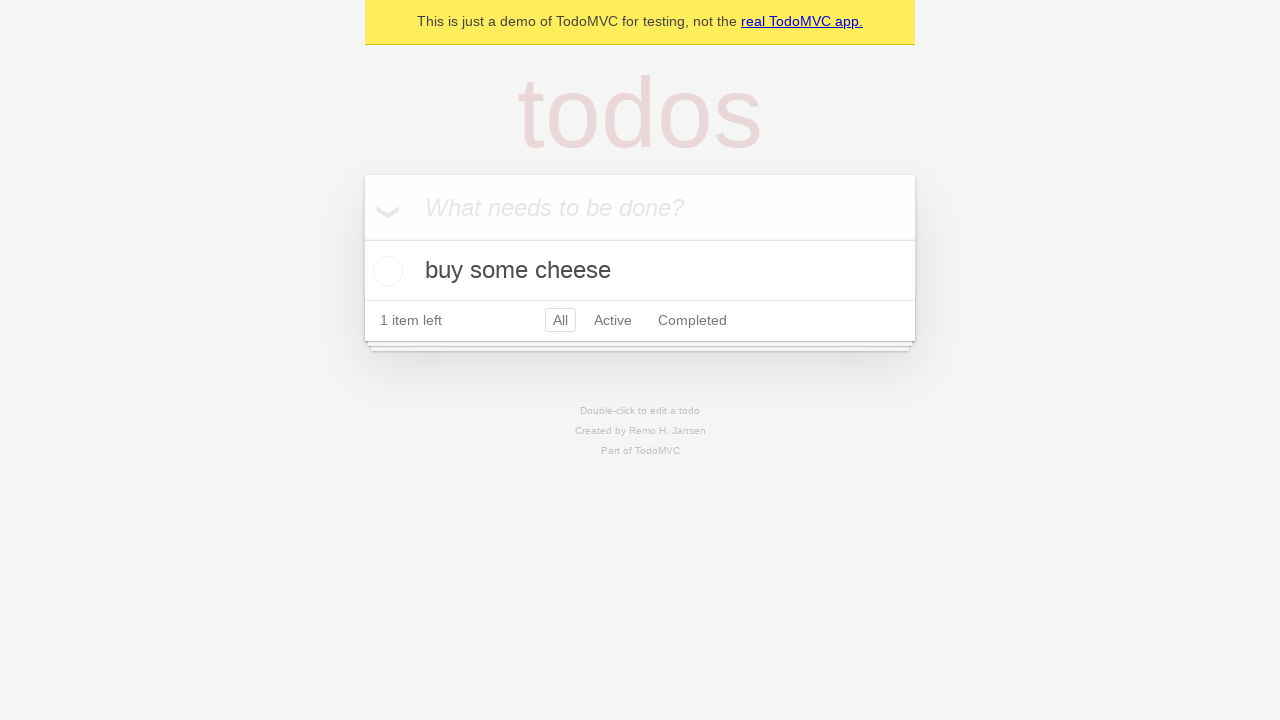

Filled todo input with 'feed the cat' on internal:attr=[placeholder="What needs to be done?"i]
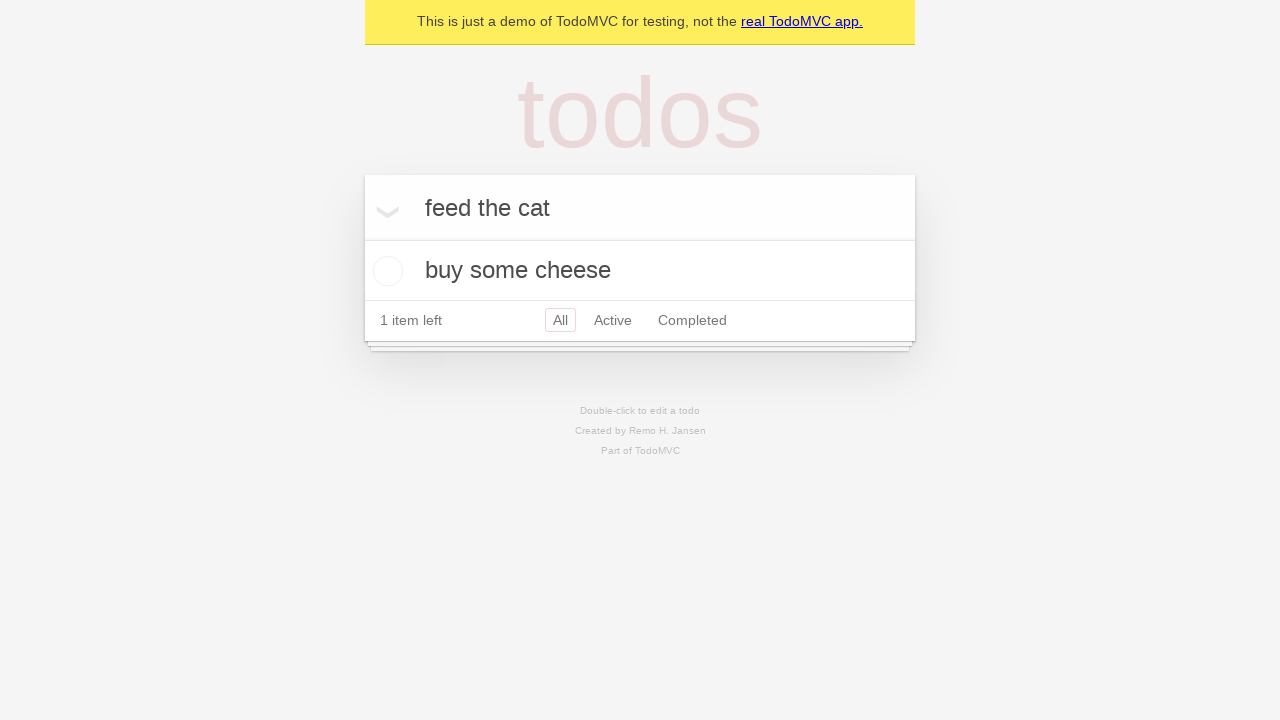

Pressed Enter to create second todo item on internal:attr=[placeholder="What needs to be done?"i]
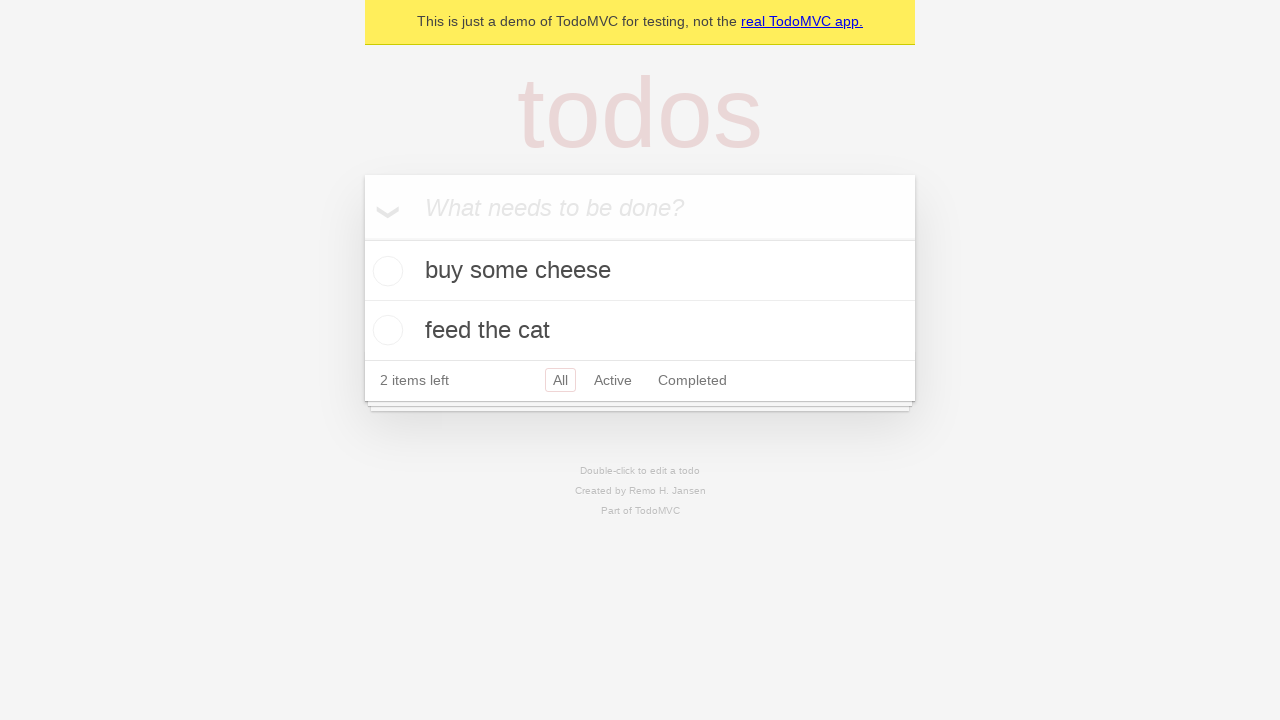

Selected first todo item
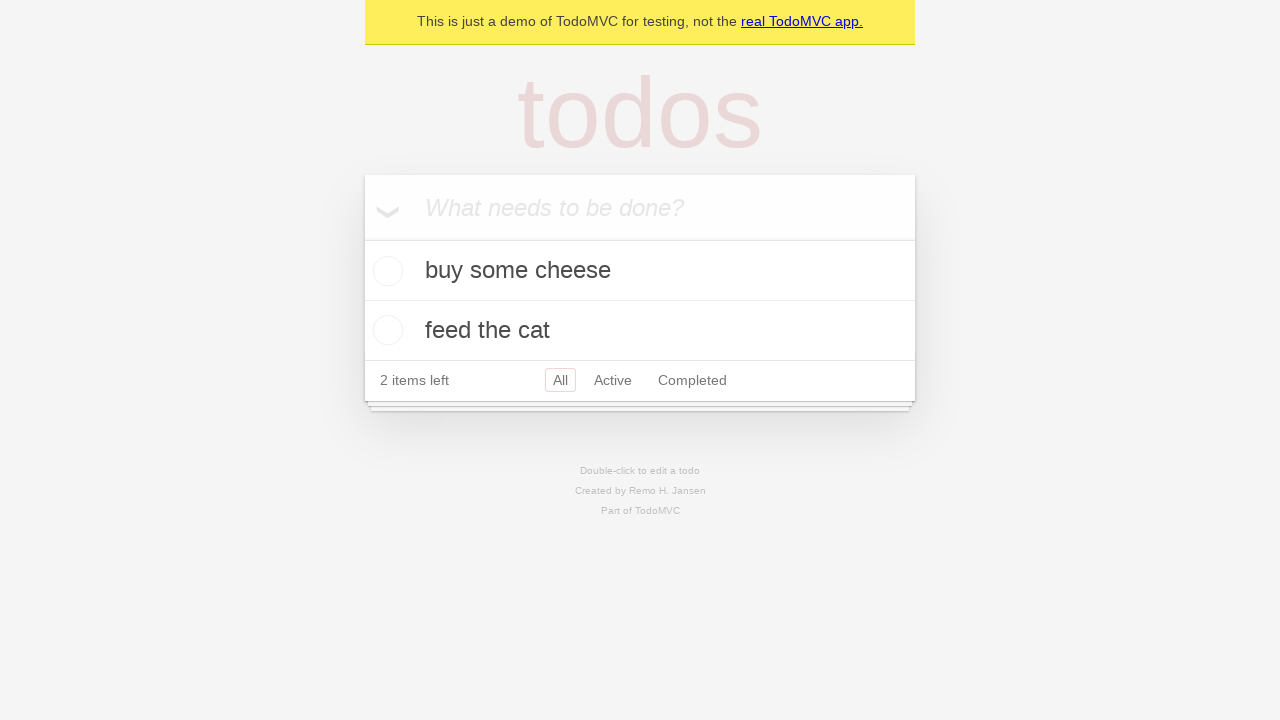

Got checkbox element from first todo item
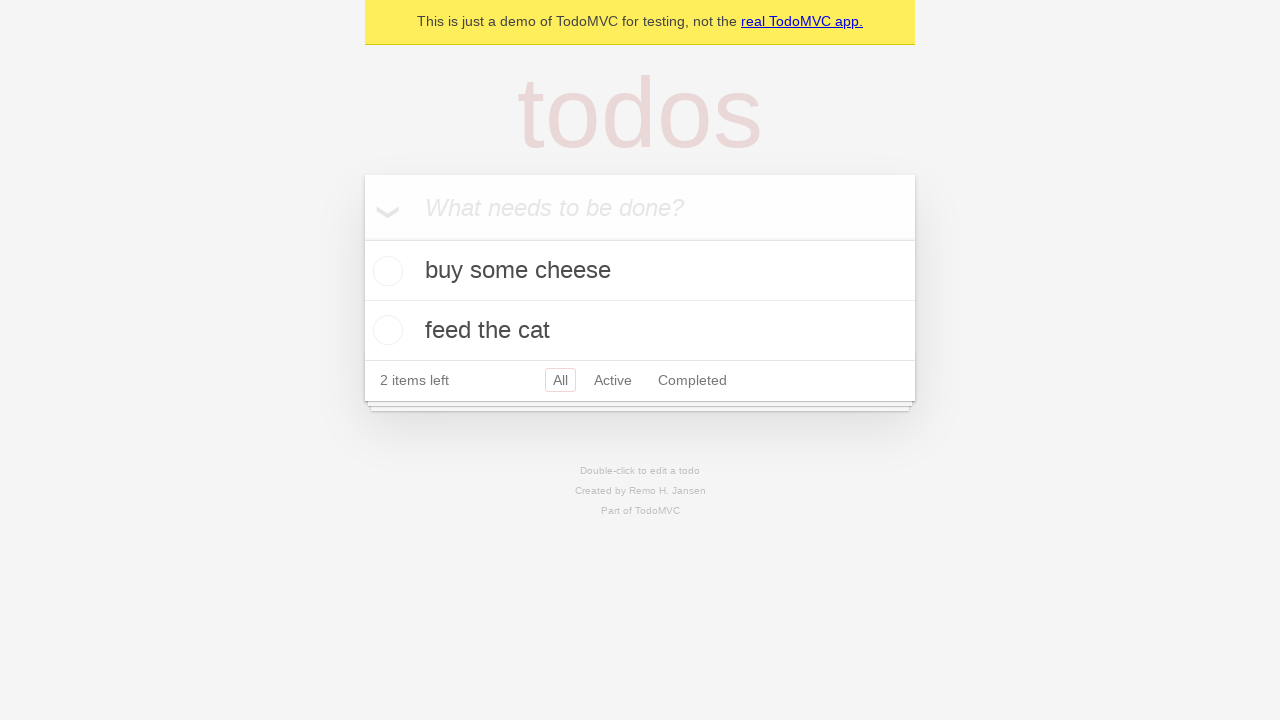

Marked first todo item as complete by checking checkbox at (385, 271) on internal:testid=[data-testid="todo-item"s] >> nth=0 >> internal:role=checkbox
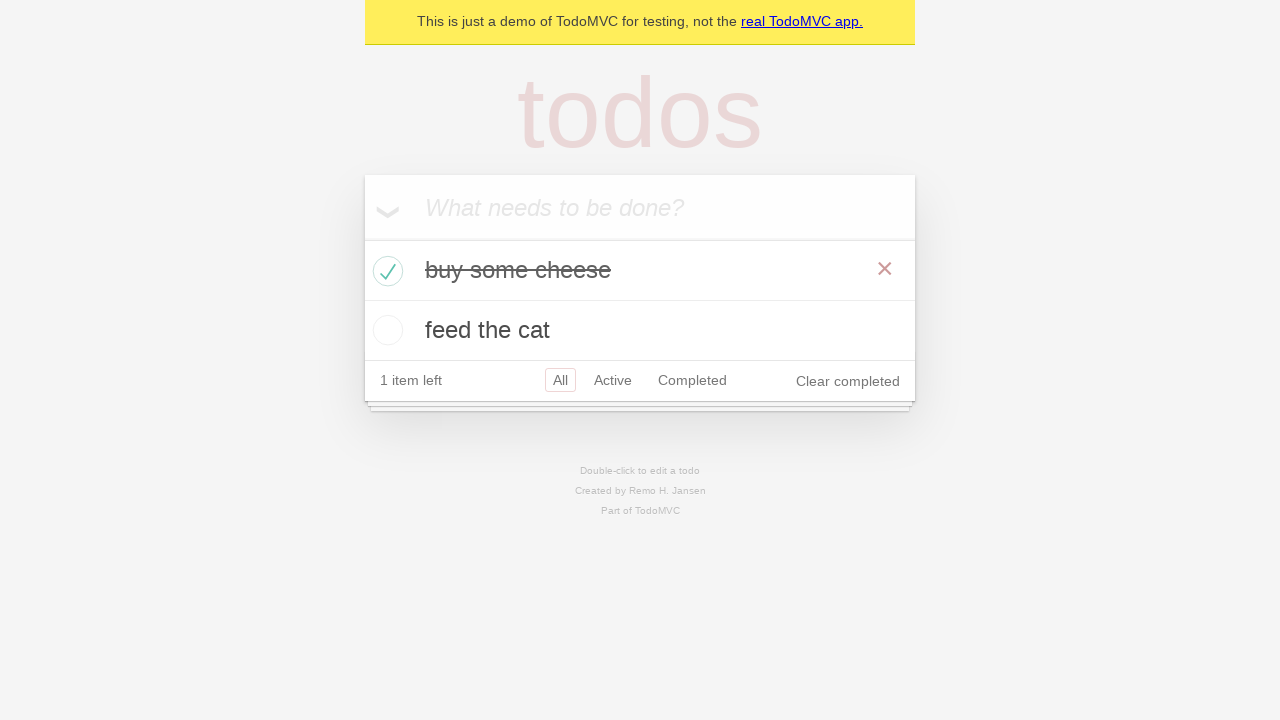

Unmarked first todo item as complete by unchecking checkbox at (385, 271) on internal:testid=[data-testid="todo-item"s] >> nth=0 >> internal:role=checkbox
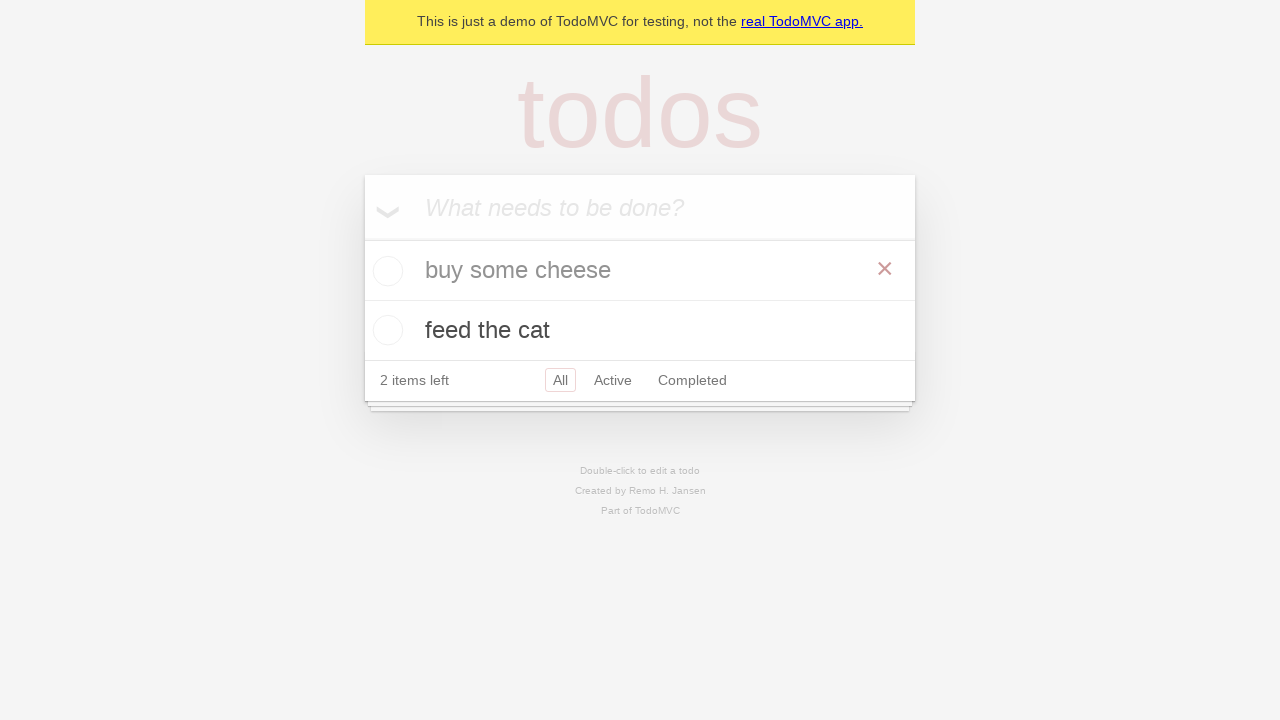

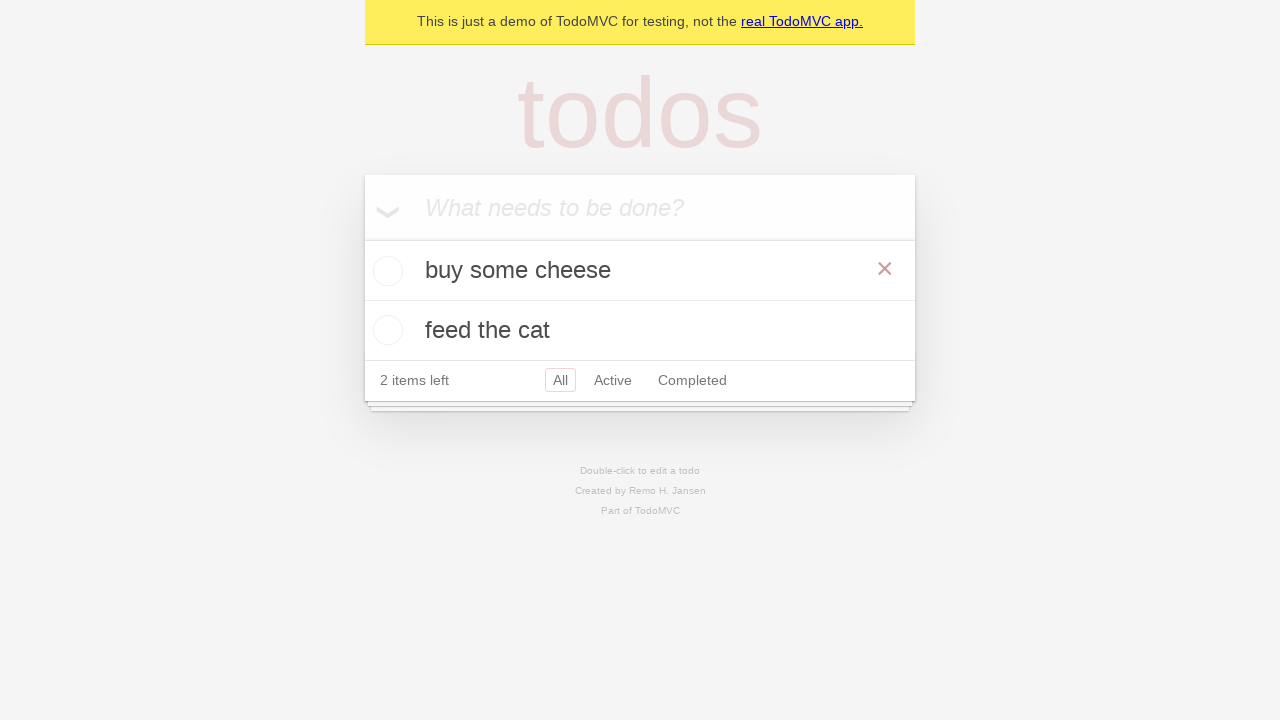